Navigates to the Wooden Street furniture website homepage

Starting URL: https://www.woodenstreet.com/

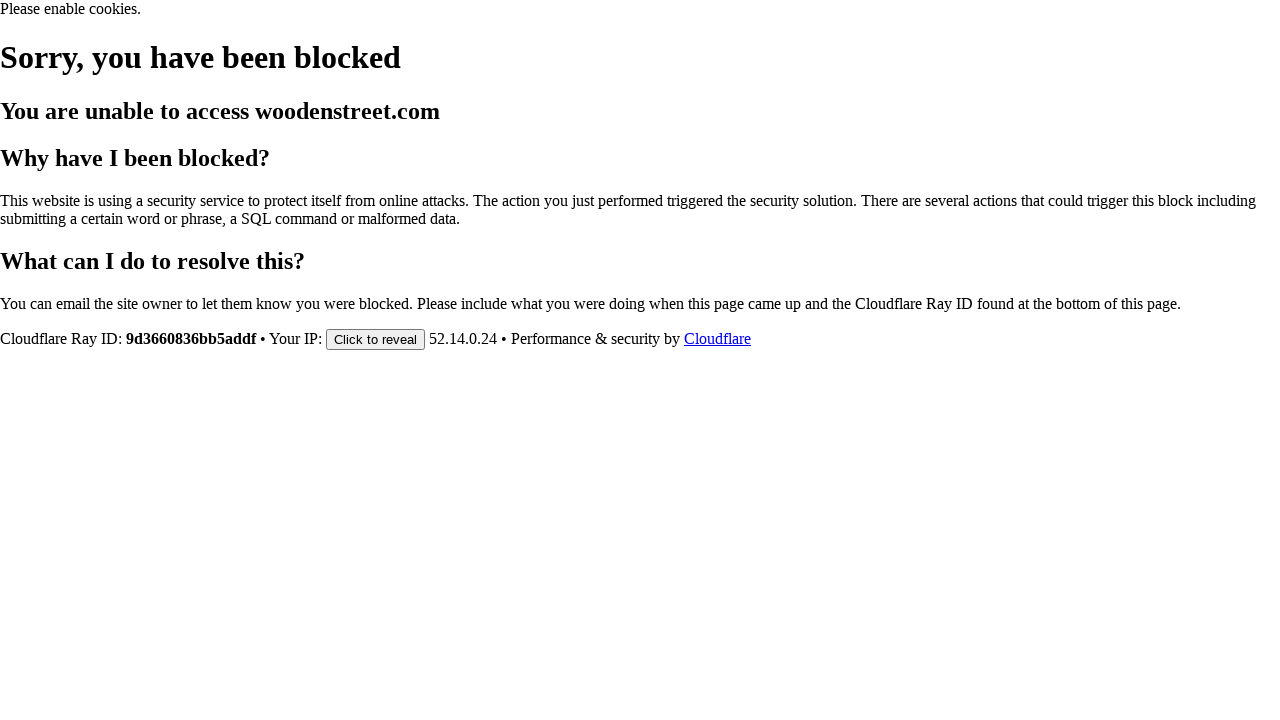

Navigated to Wooden Street furniture website homepage
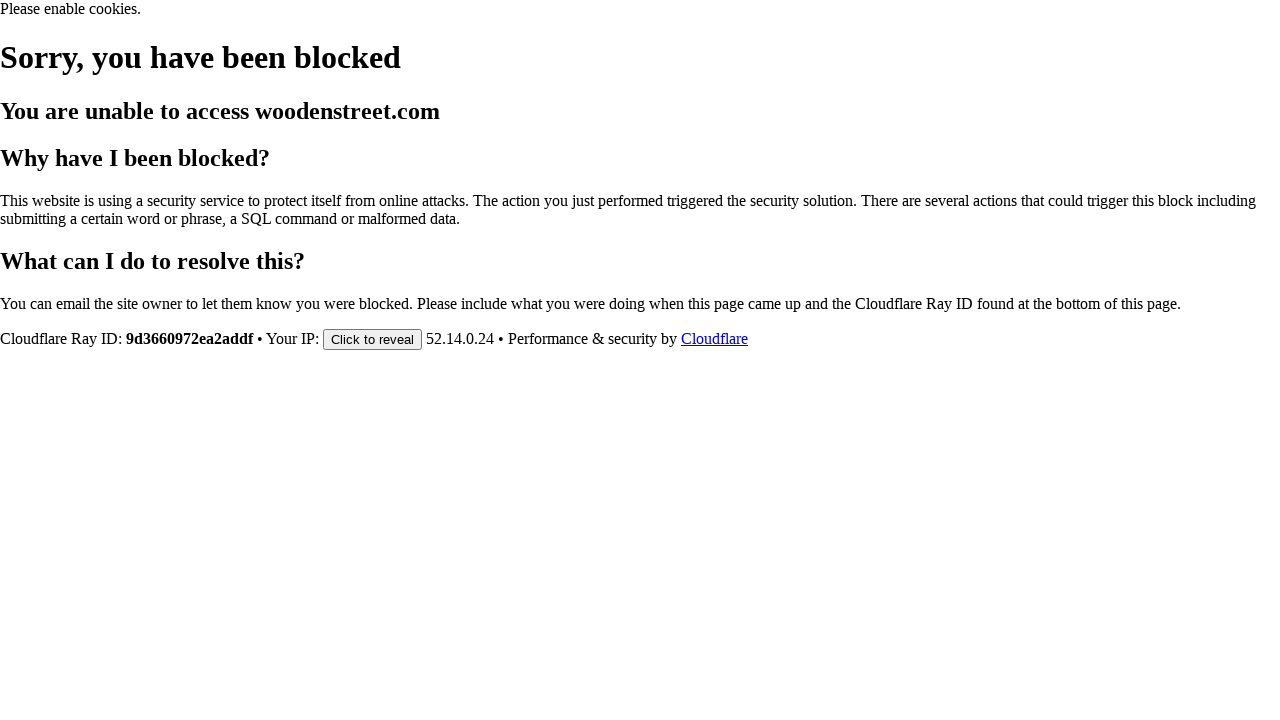

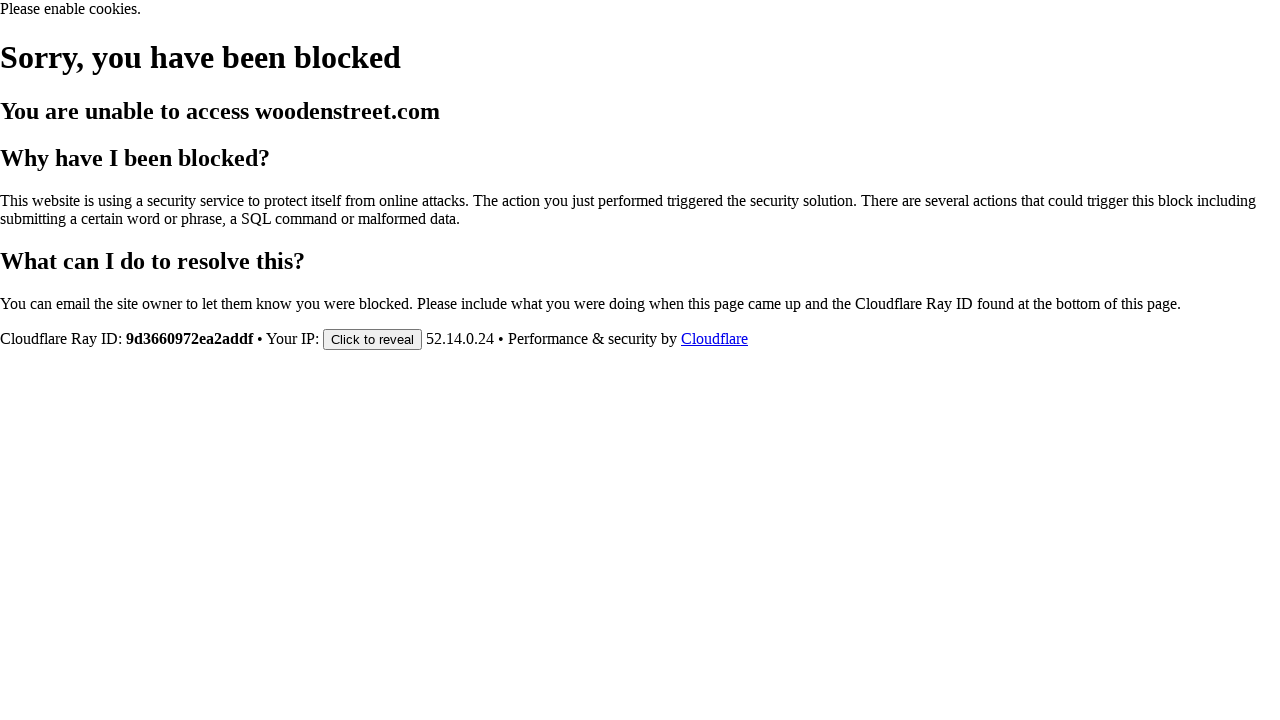